Navigates to the Nurikabe puzzle website and loads the main page

Starting URL: https://www.puzzle-nurikabe.com/

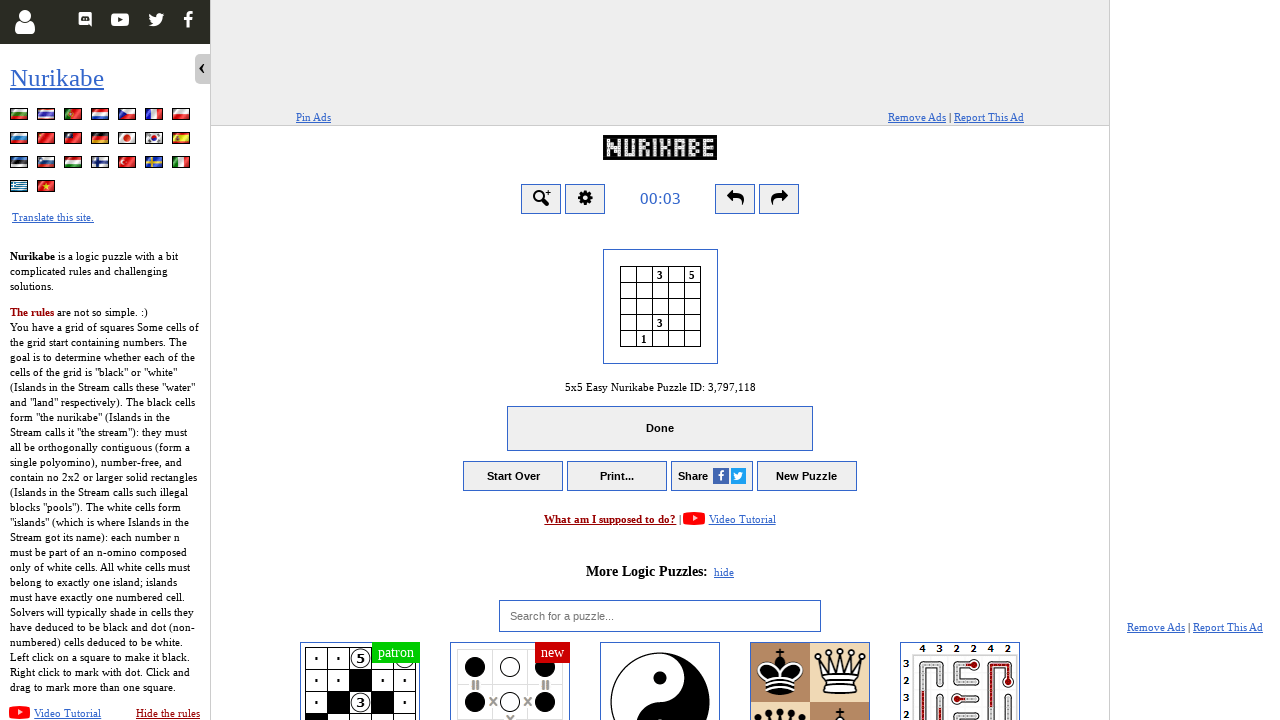

Navigated to Nurikabe puzzle website
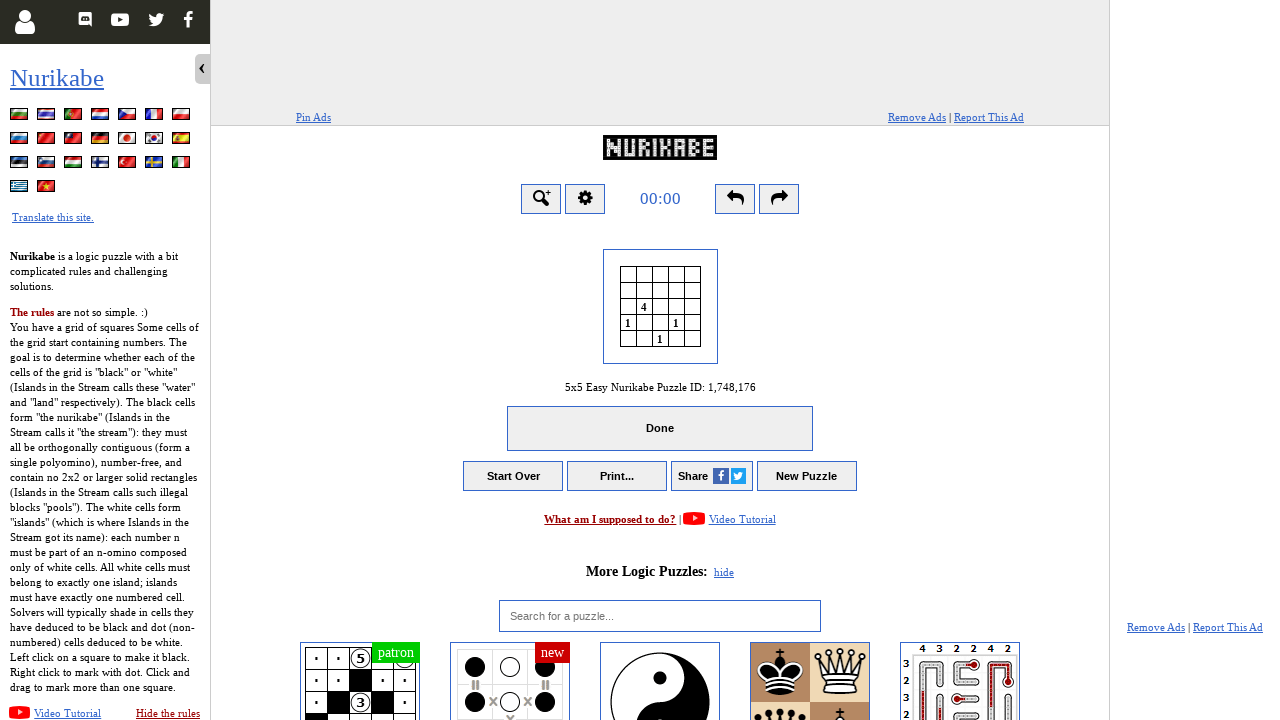

Main page loaded successfully
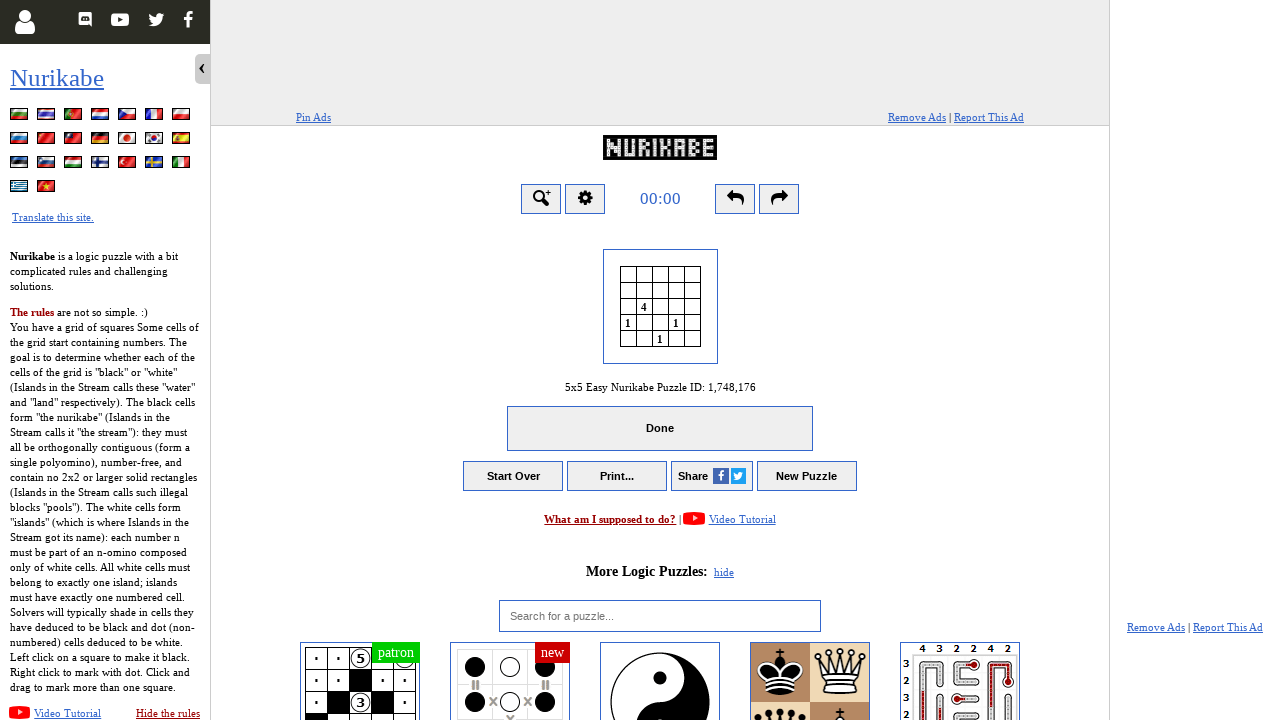

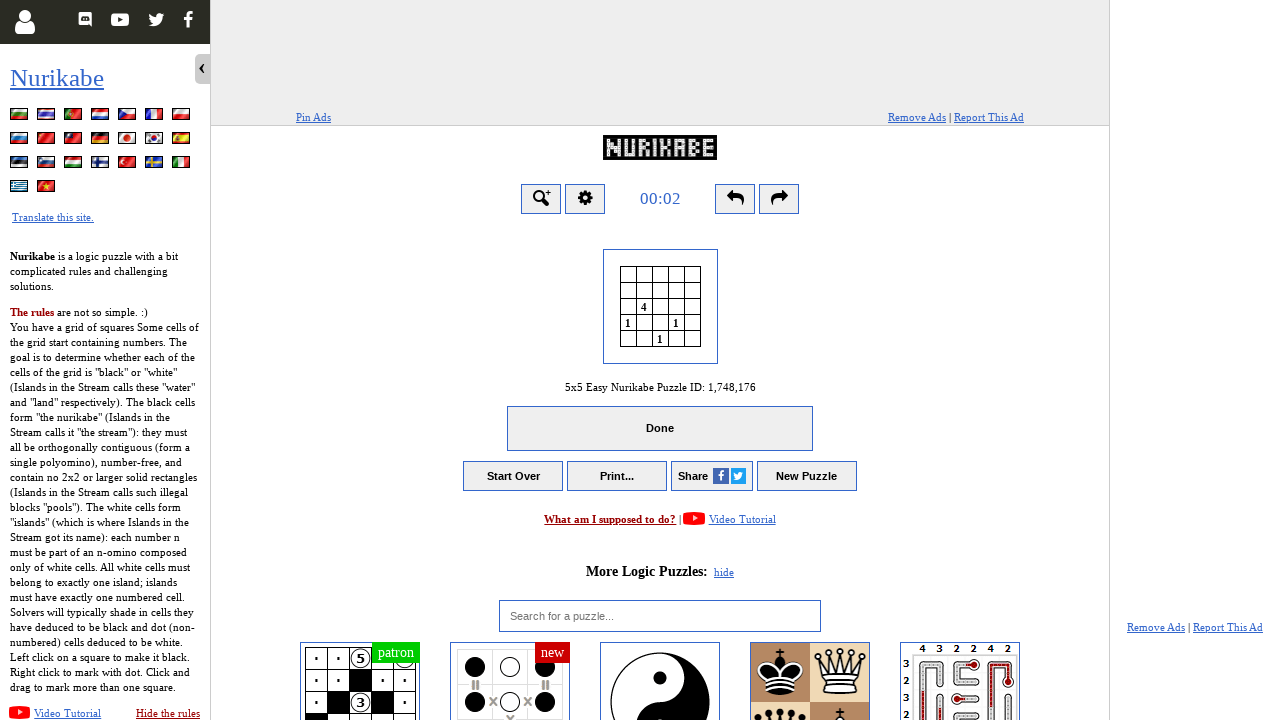